Tests radio button interaction by selecting the second radio button from a group named 'group2' on an HTML forms demo page

Starting URL: http://www.echoecho.com/htmlforms10.htm

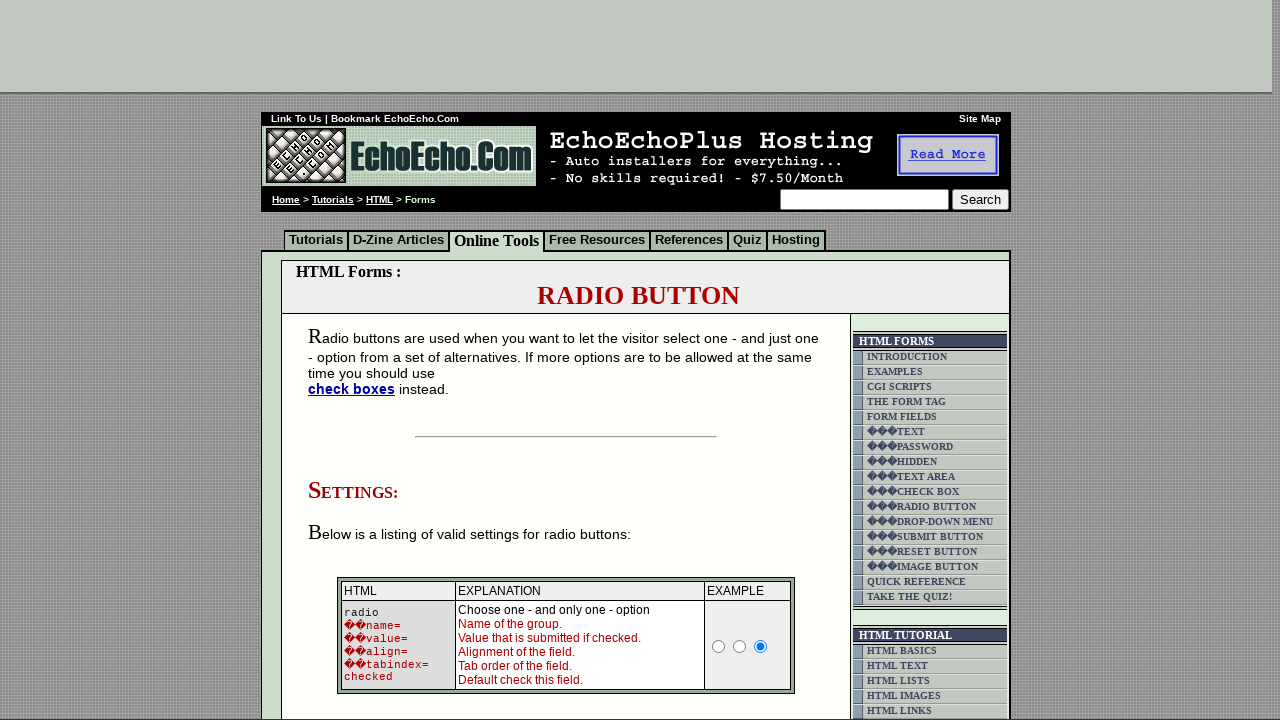

Navigated to HTML forms demo page
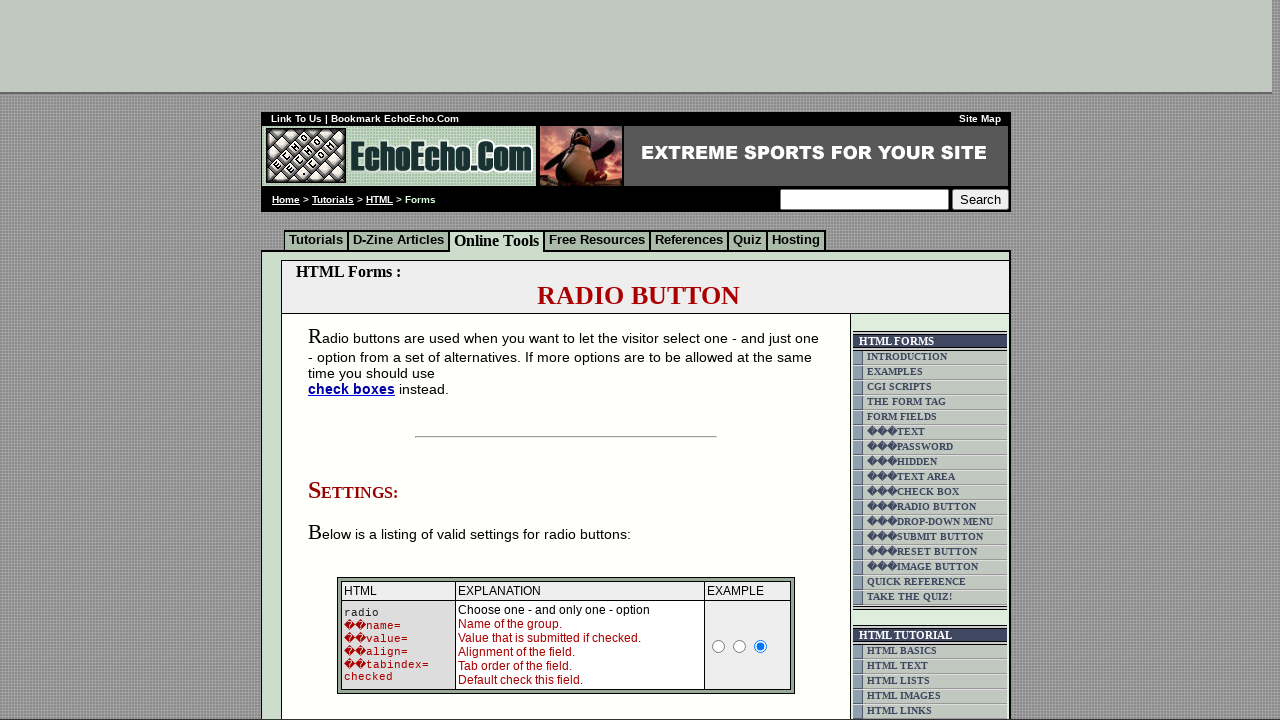

Located all radio buttons in group2
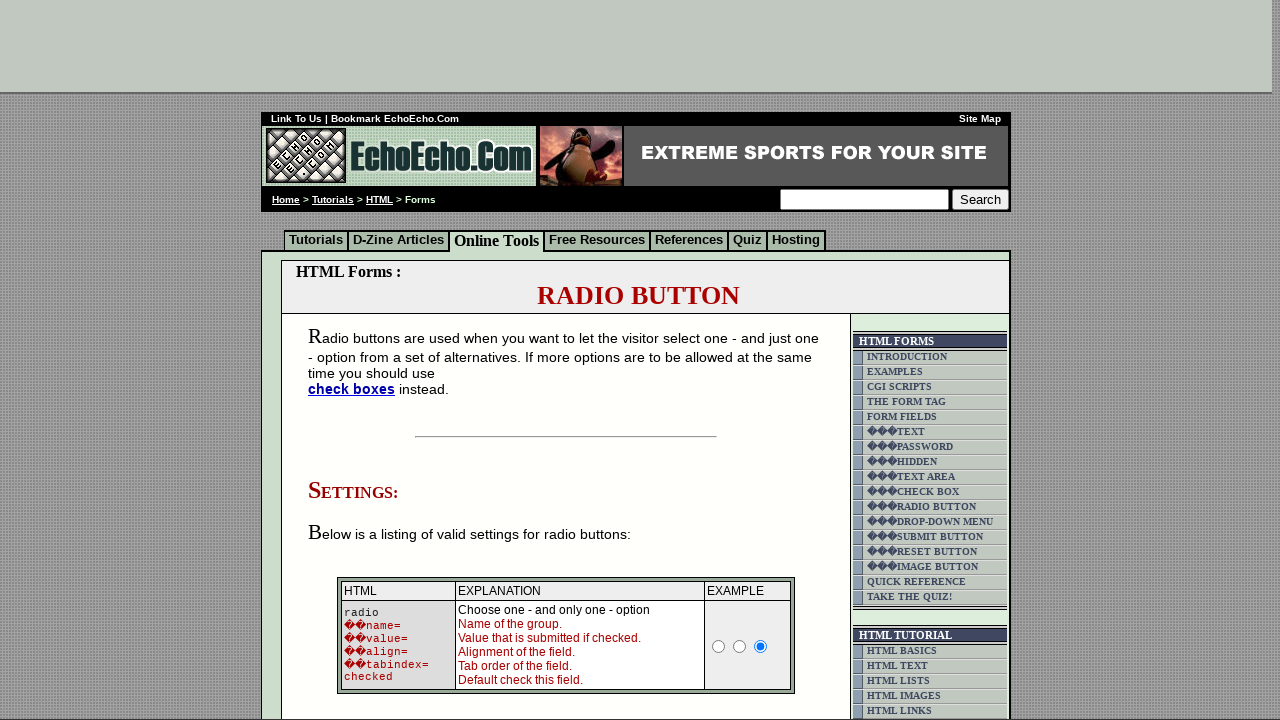

Waited for radio buttons to be present
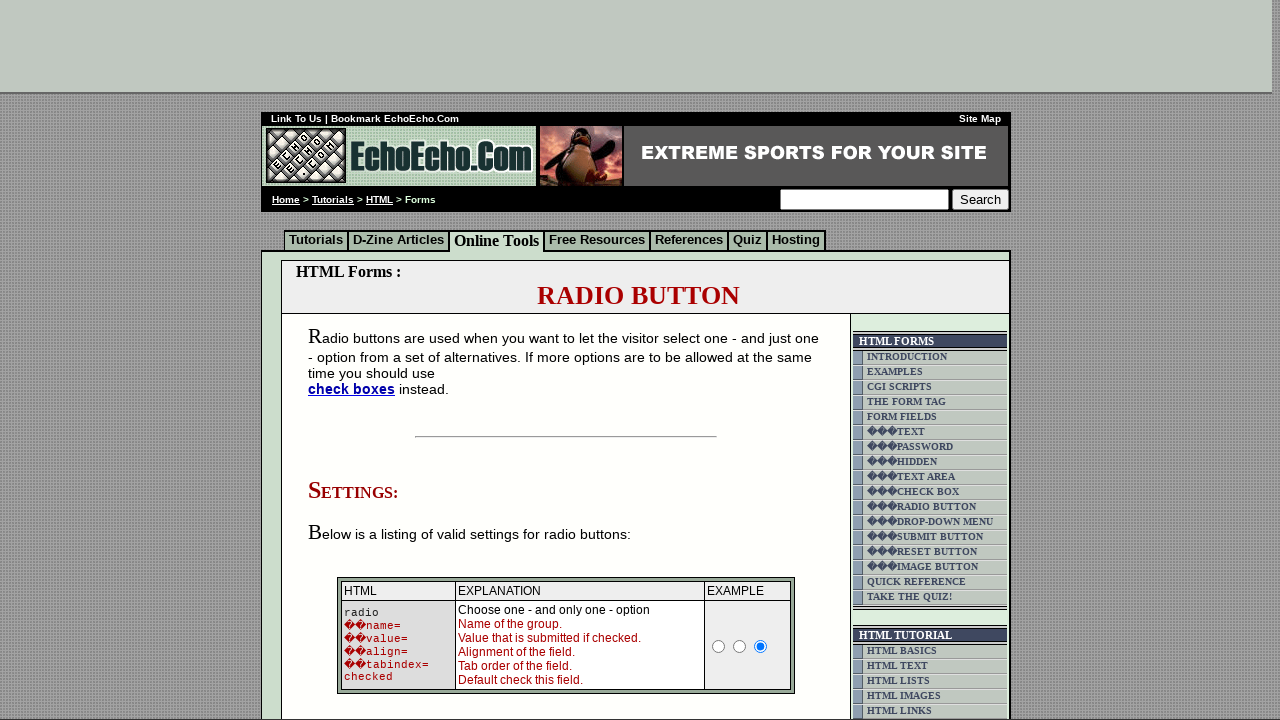

Clicked the second radio button in group2 at (356, 360) on input[type='radio'][name='group2'] >> nth=1
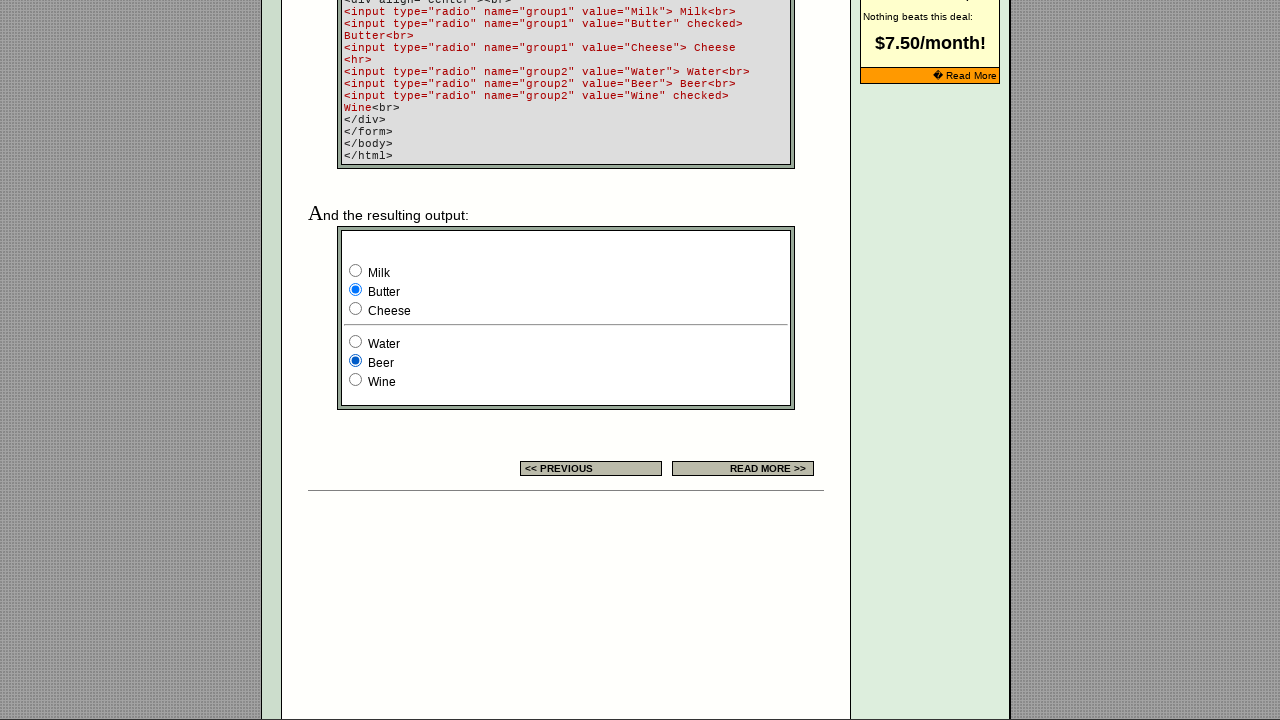

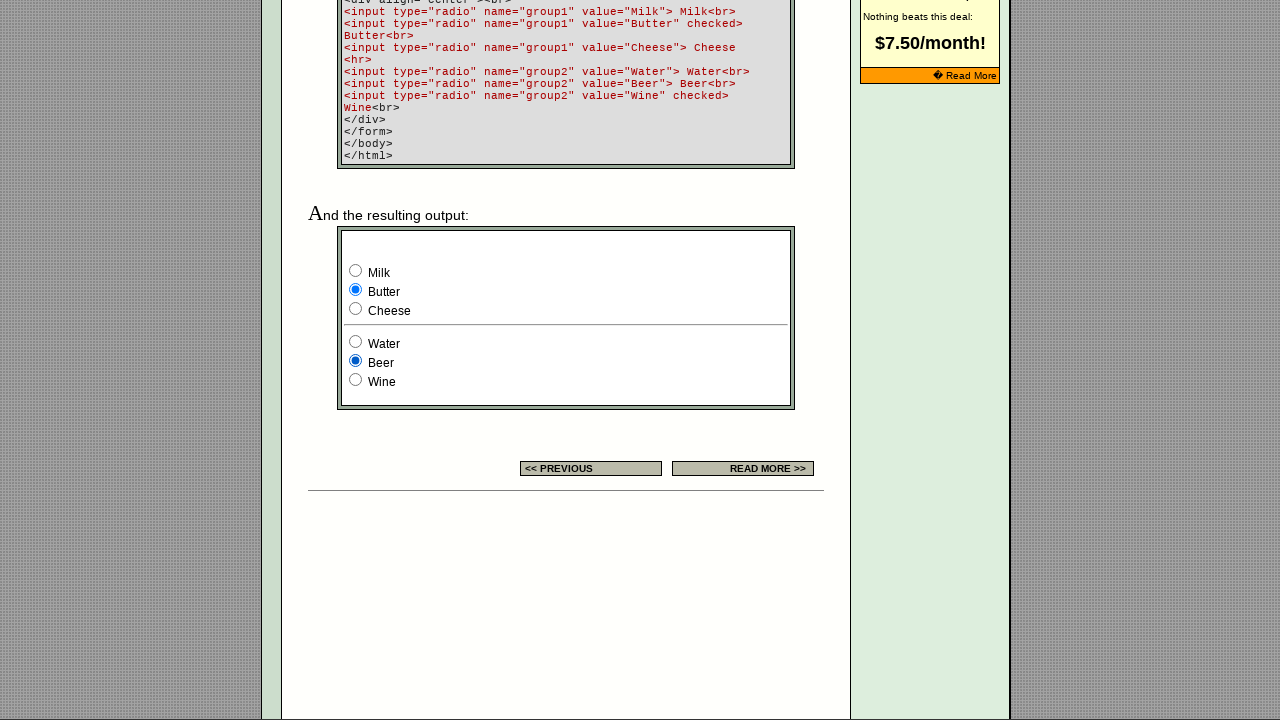